Tests new user registration on a flight booking website by filling out registration form fields and verifying successful registration

Starting URL: http://flights.qedgetech.com

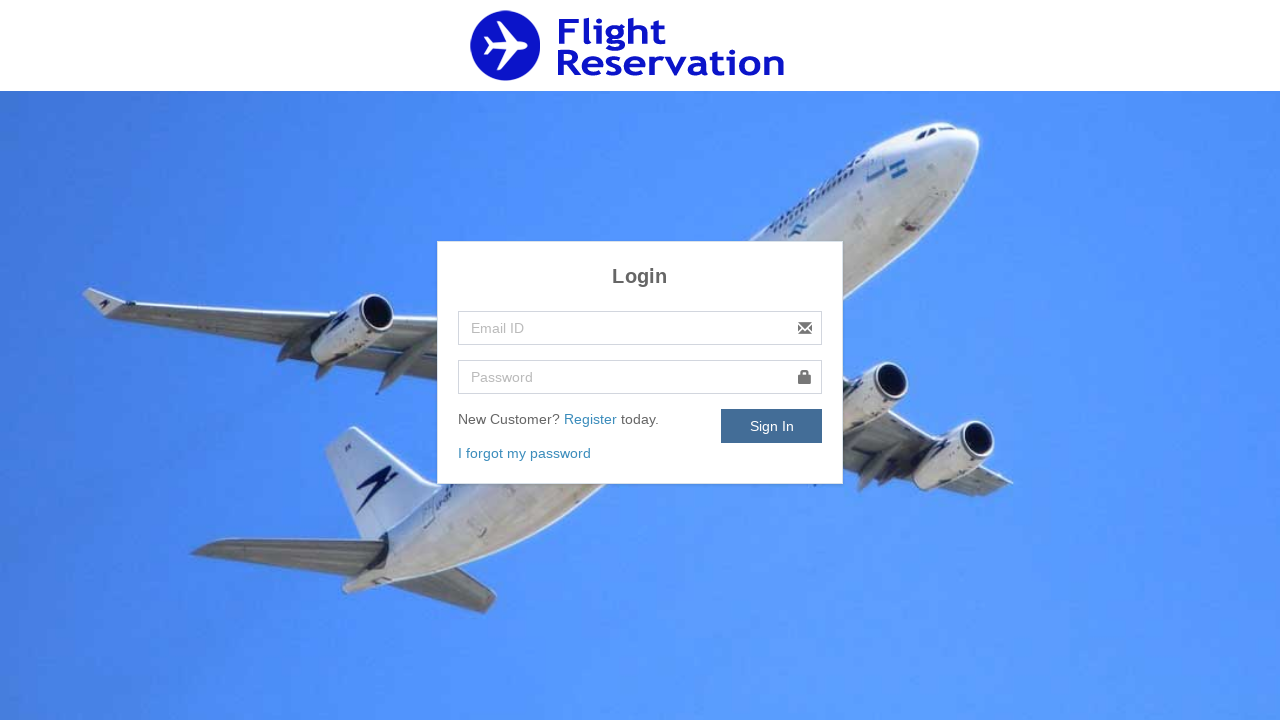

Clicked Register link to navigate to registration page at (592, 419) on a:text('Register')
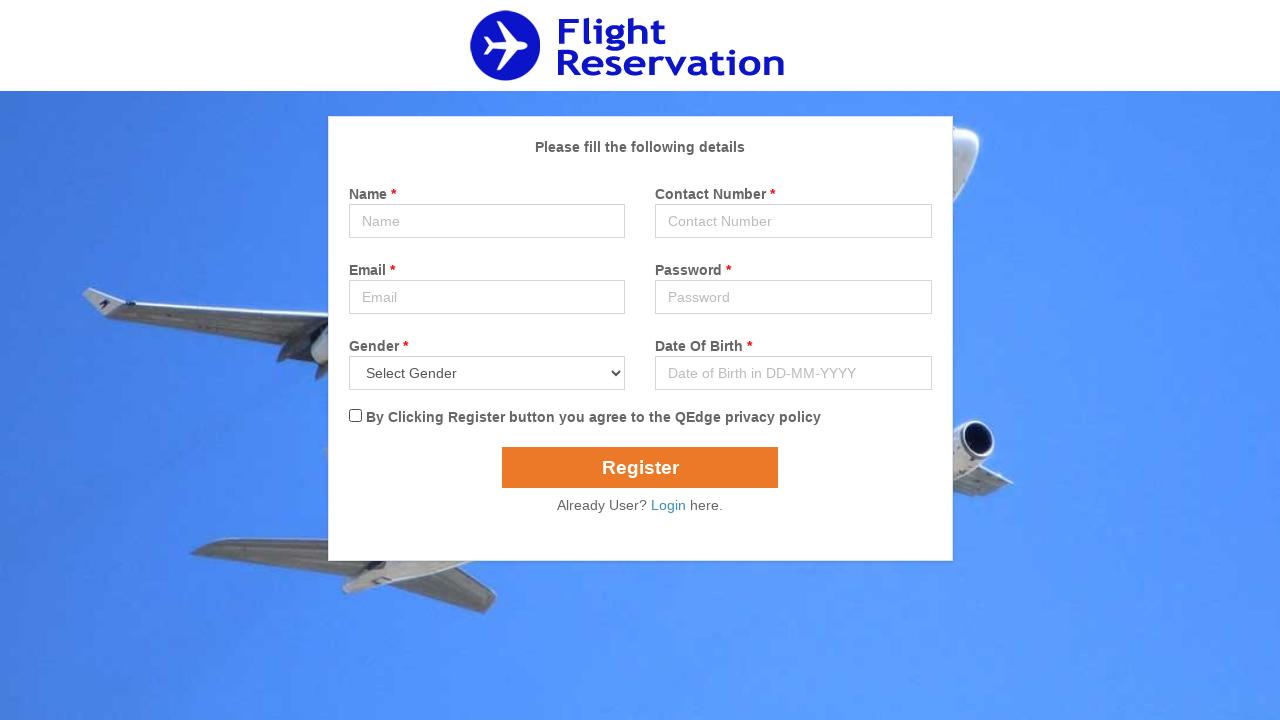

Filled name field with 'testuser527' on #name
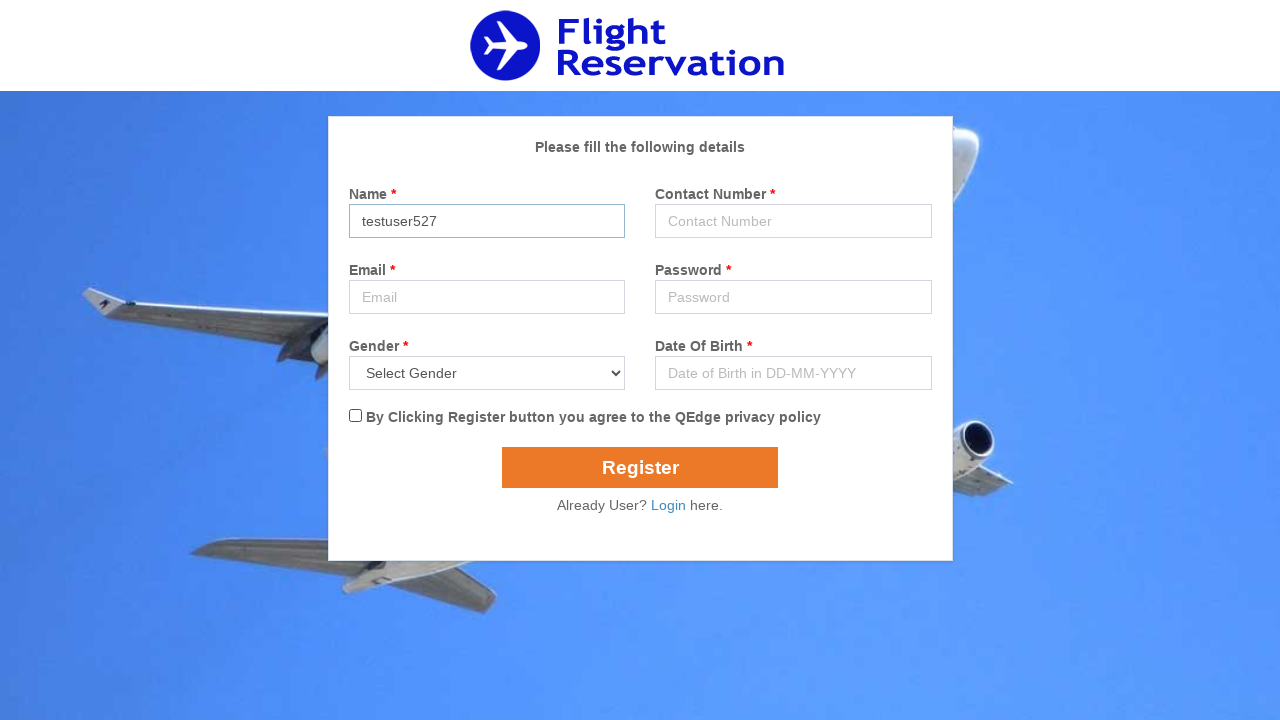

Filled contact field with '8765432109' on input[name='contact']
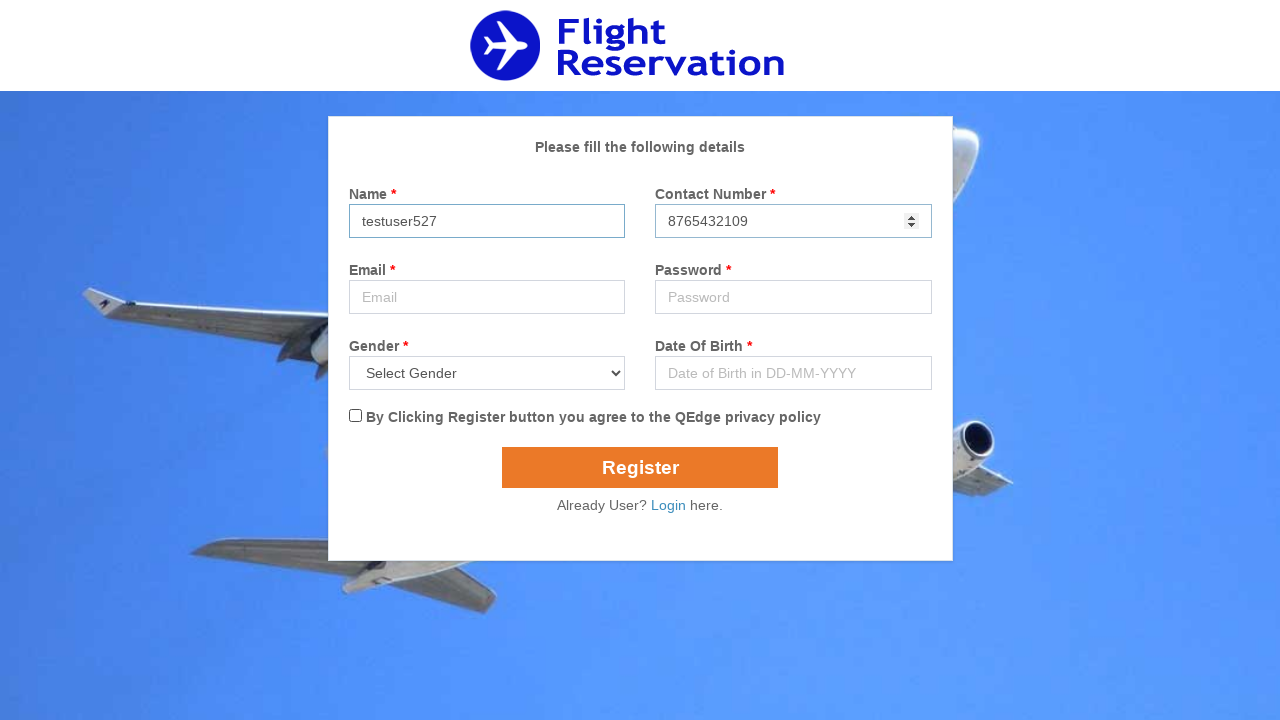

Filled email field with 'testflight289@example.com' on input[type='email']
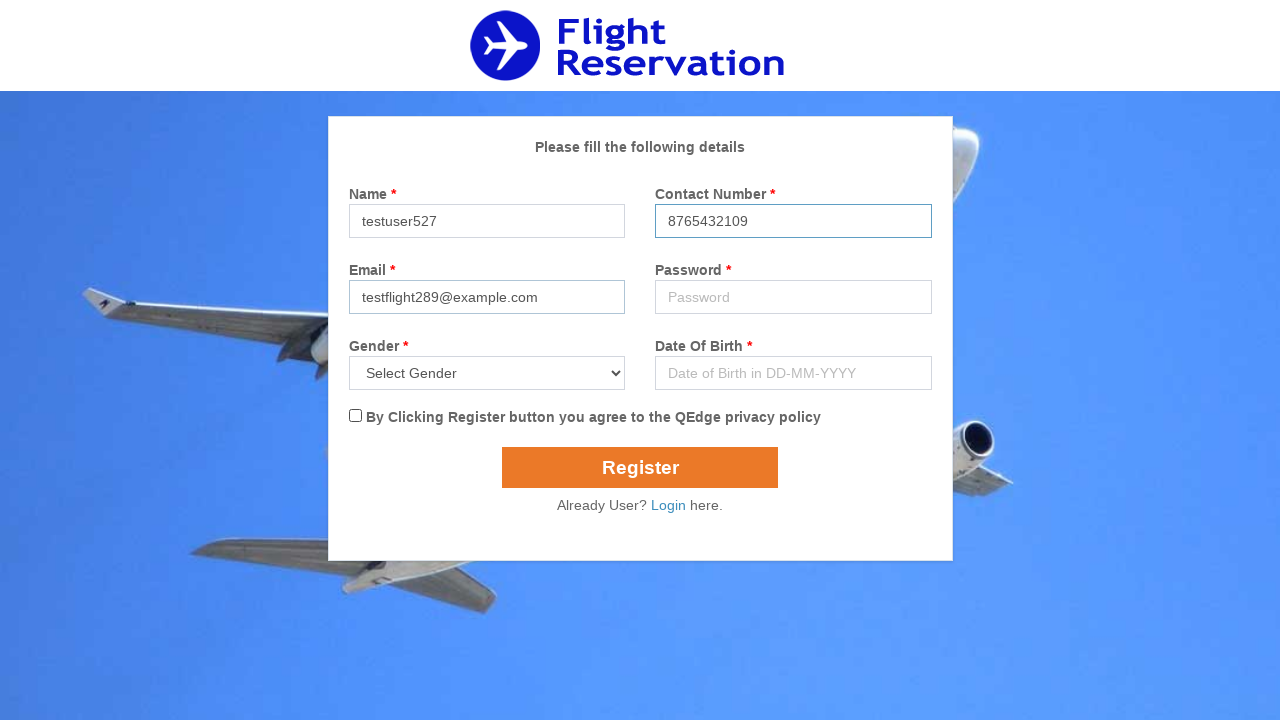

Filled password field with 'securepass123' on input[placeholder='Password']
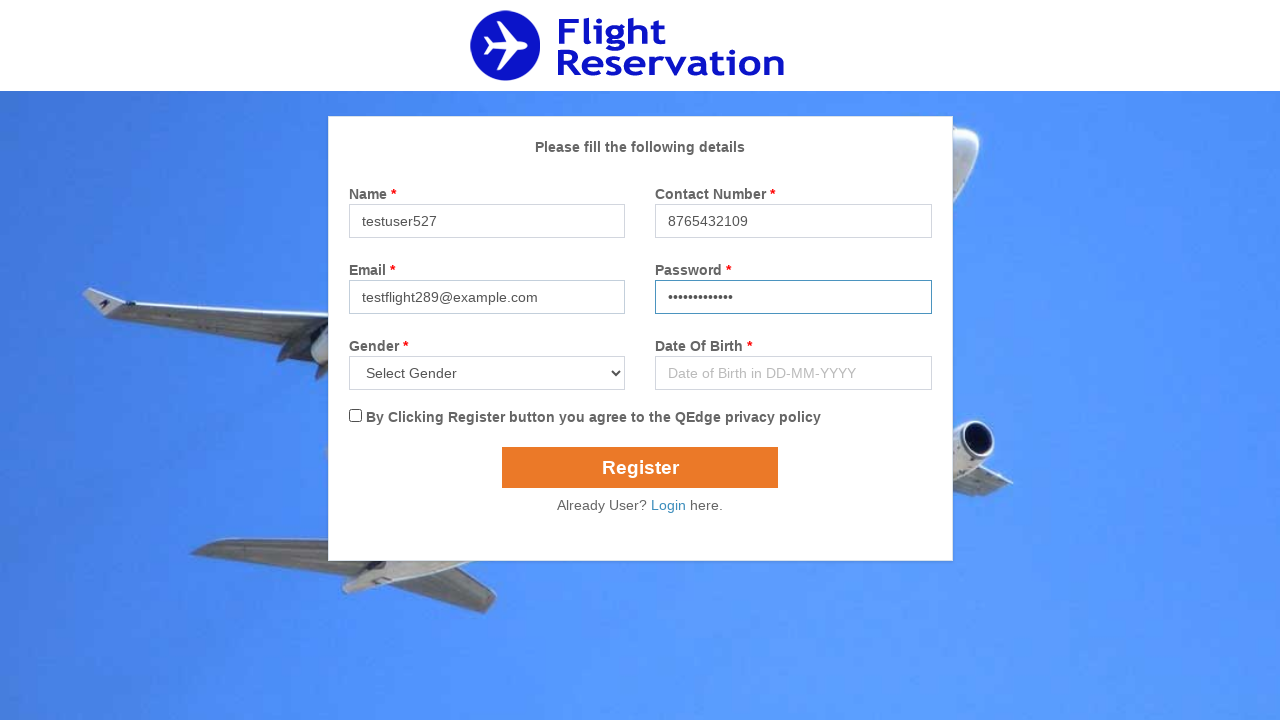

Selected 'Male' from gender dropdown on select[name='gender']
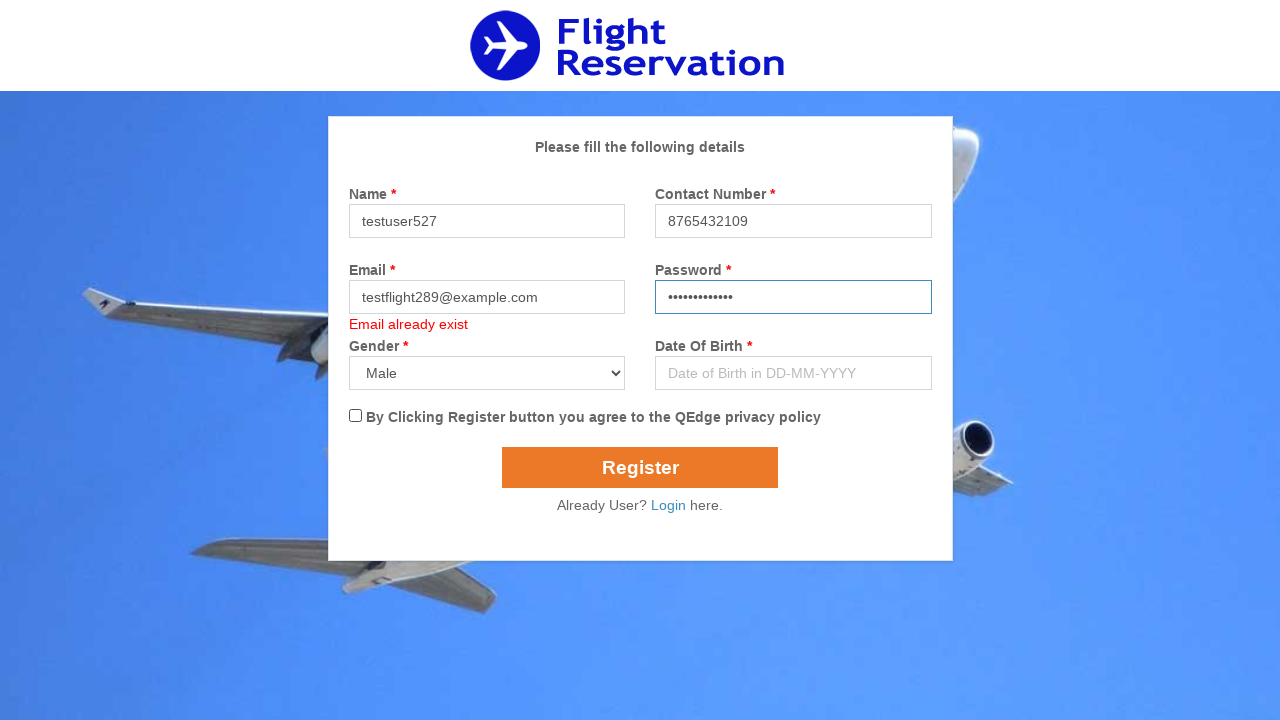

Filled date of birth field with '15-06-1995' on input[name='dob']
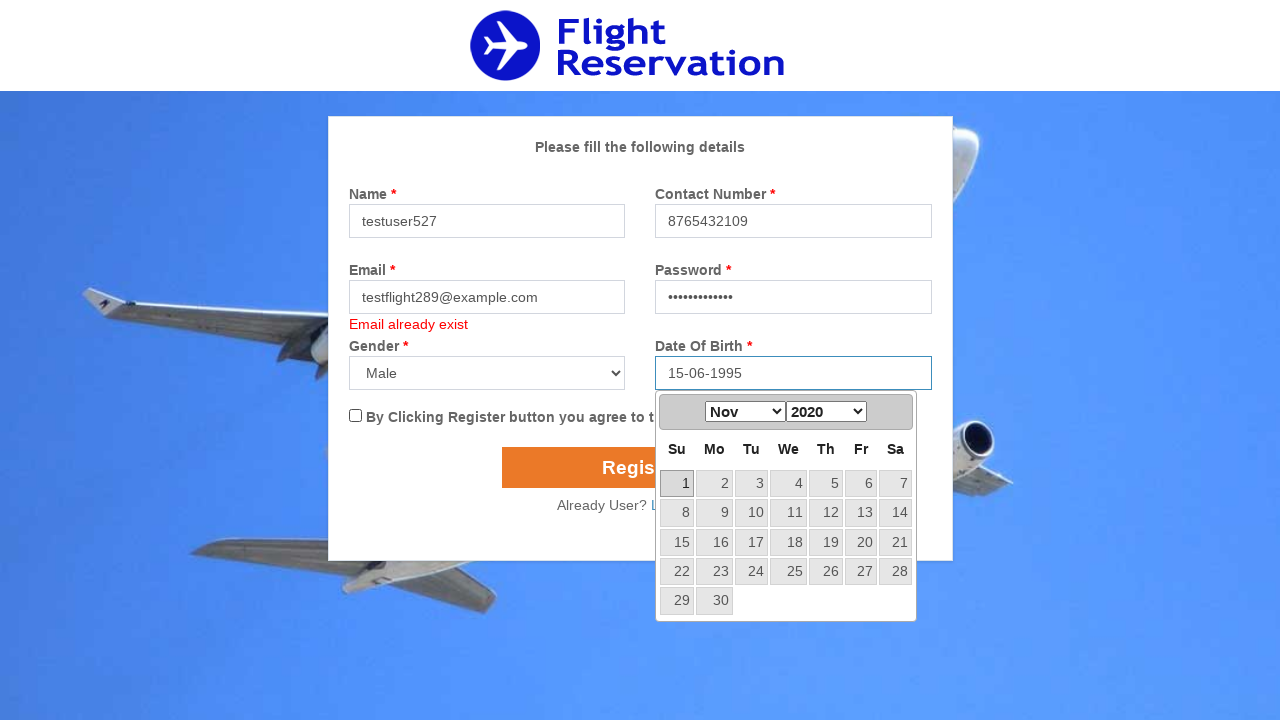

Checked the agreement checkbox at (355, 416) on input[type='checkbox']
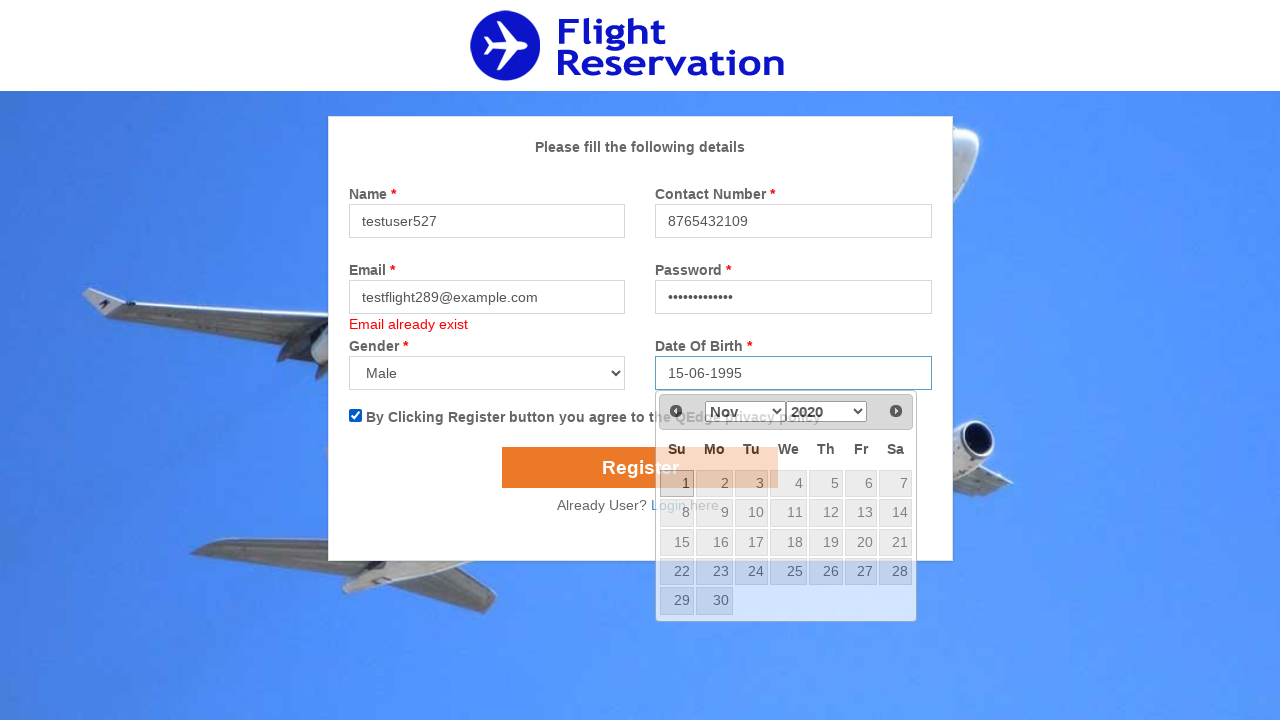

Clicked Register button to submit the registration form at (640, 468) on input[value='Register']
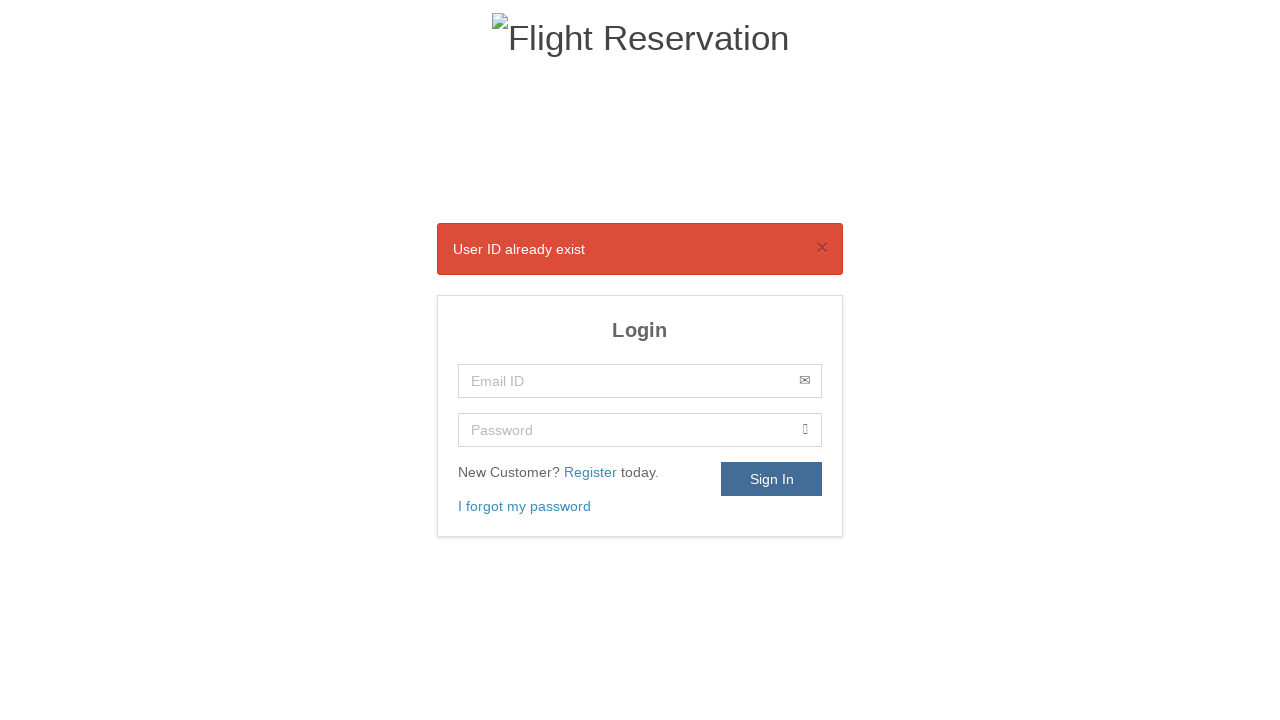

Registration confirmation message appeared - registration successful
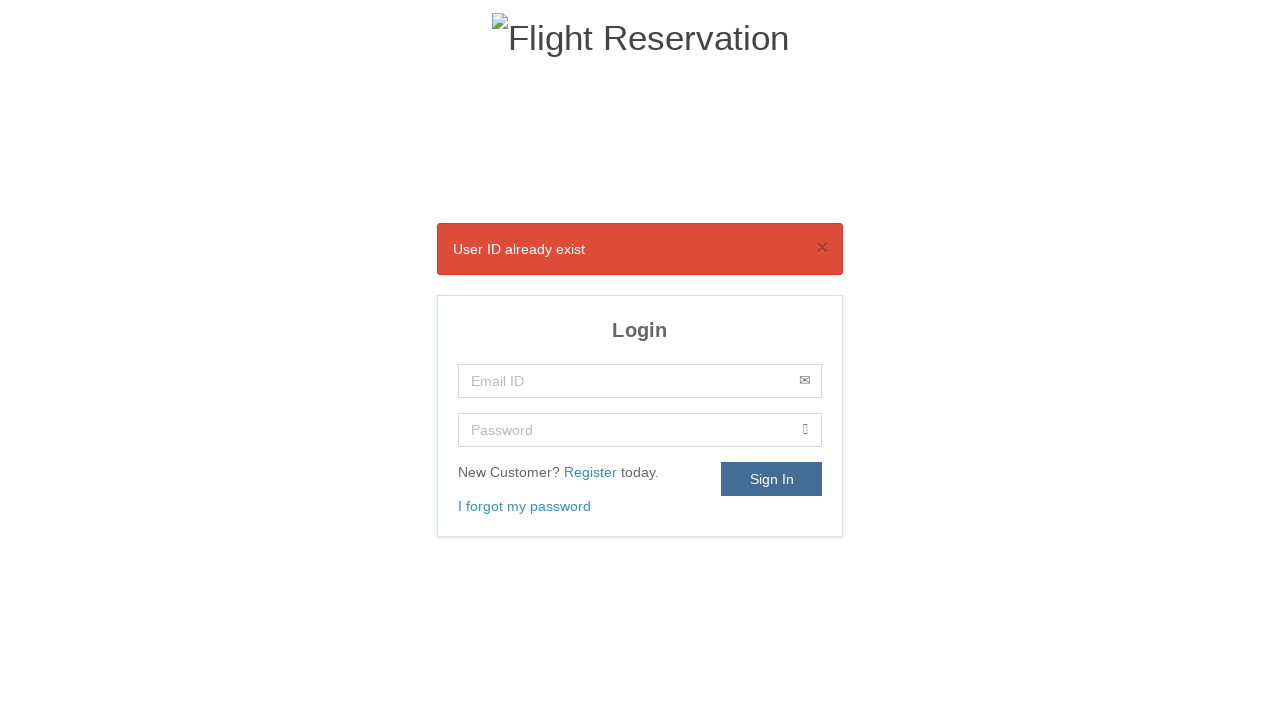

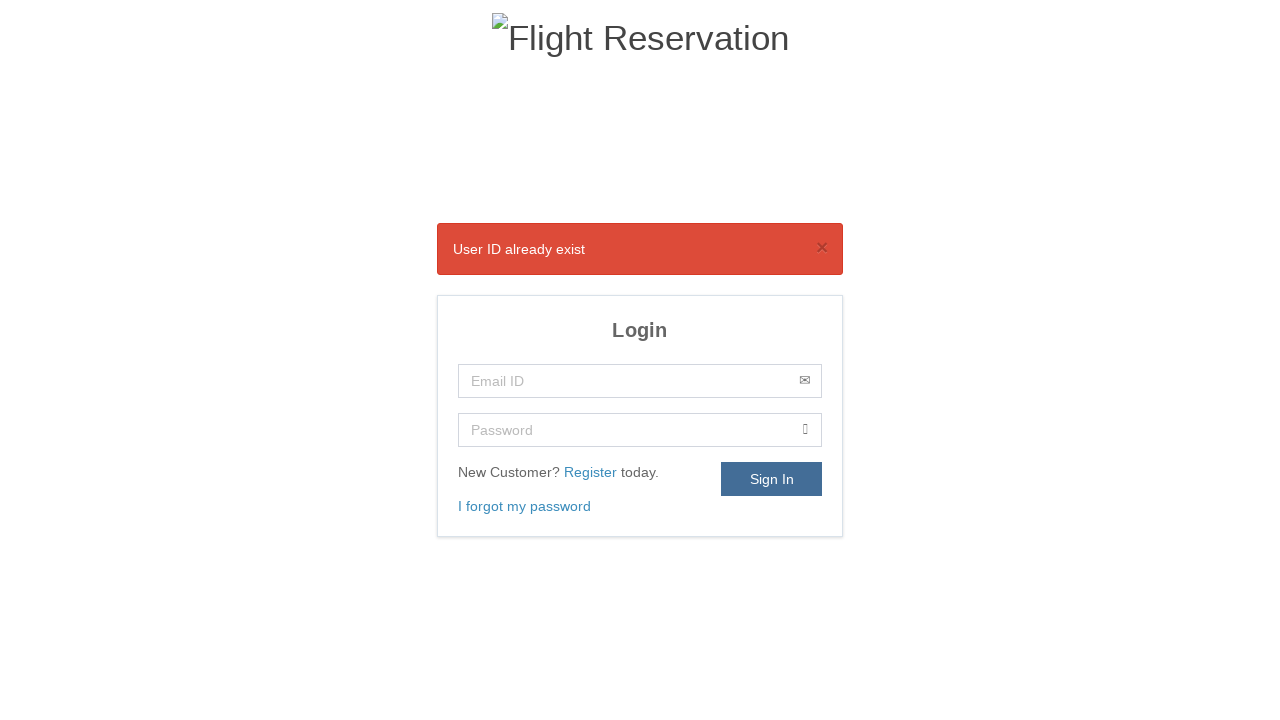